Tests sorting the website column in the second table alphabetically by clicking the column header and verifying proper sort order

Starting URL: http://the-internet.herokuapp.com/tables

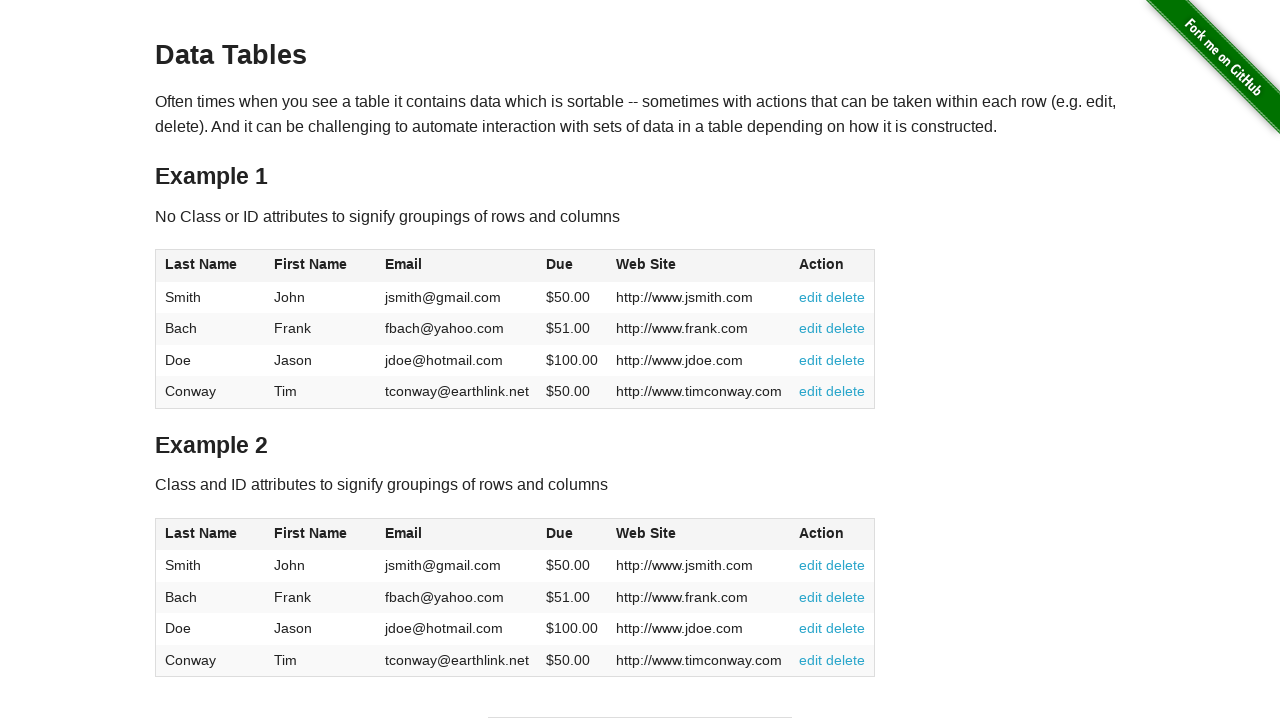

Clicked the Website column header in second table to sort at (646, 533) on #table2 thead .web-site
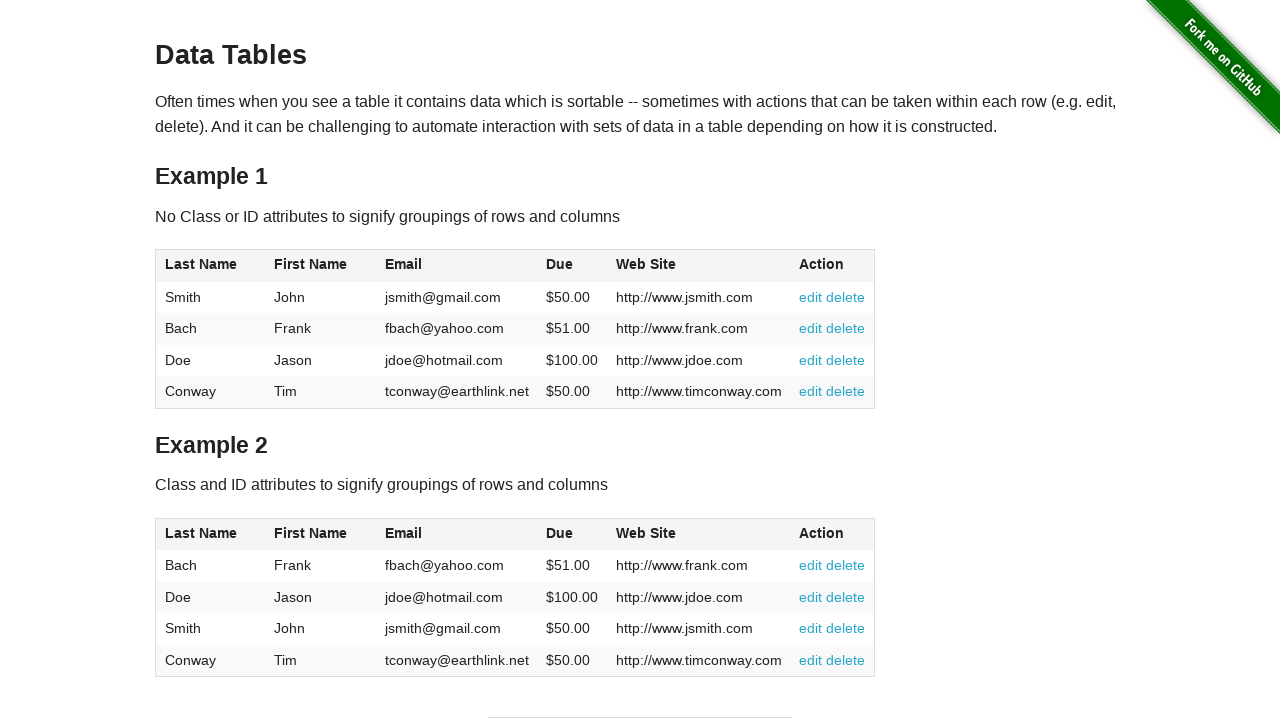

Retrieved all website elements from second table
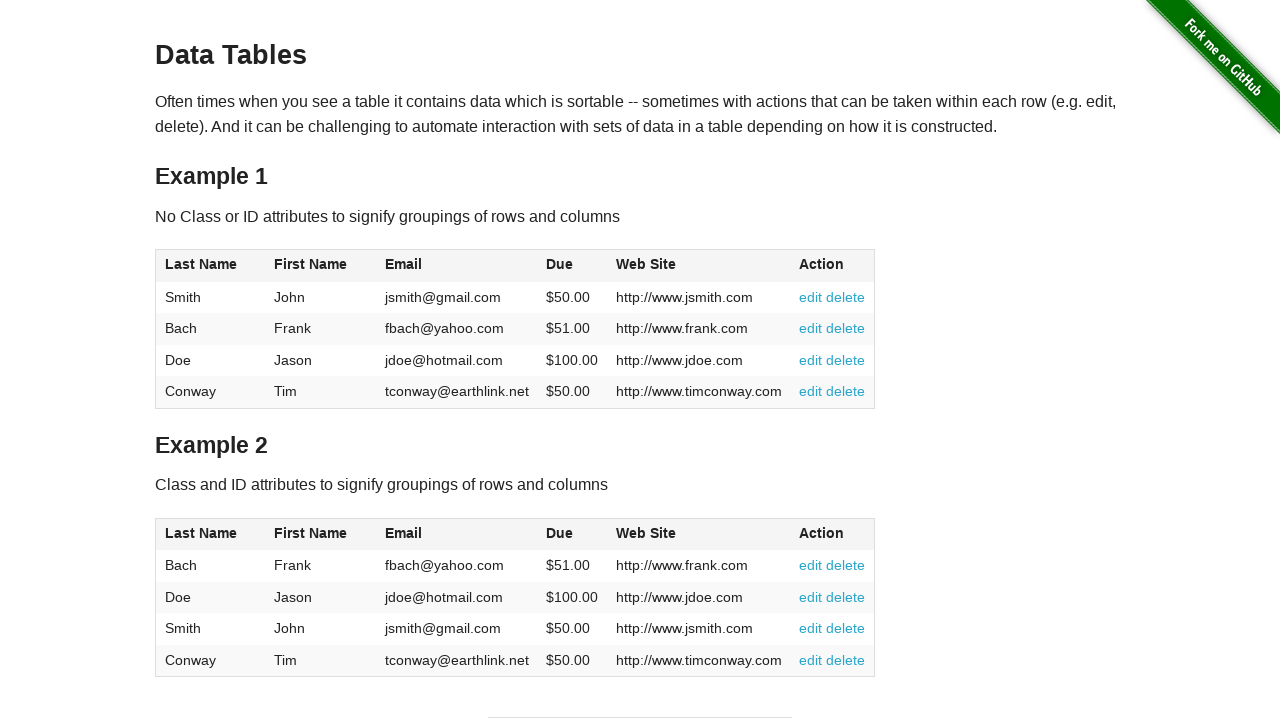

Verified website 'http://www.frank.com' comes before 'http://www.jdoe.com' in alphabetical order
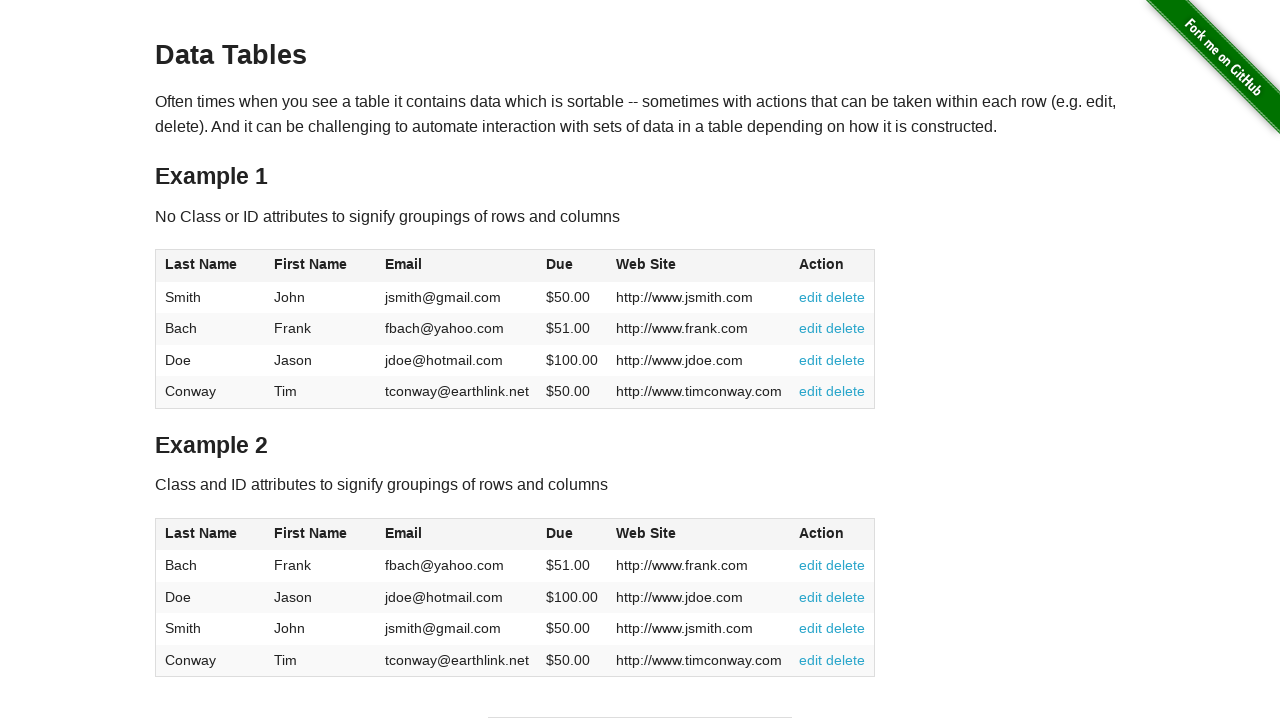

Verified website 'http://www.jdoe.com' comes before 'http://www.jsmith.com' in alphabetical order
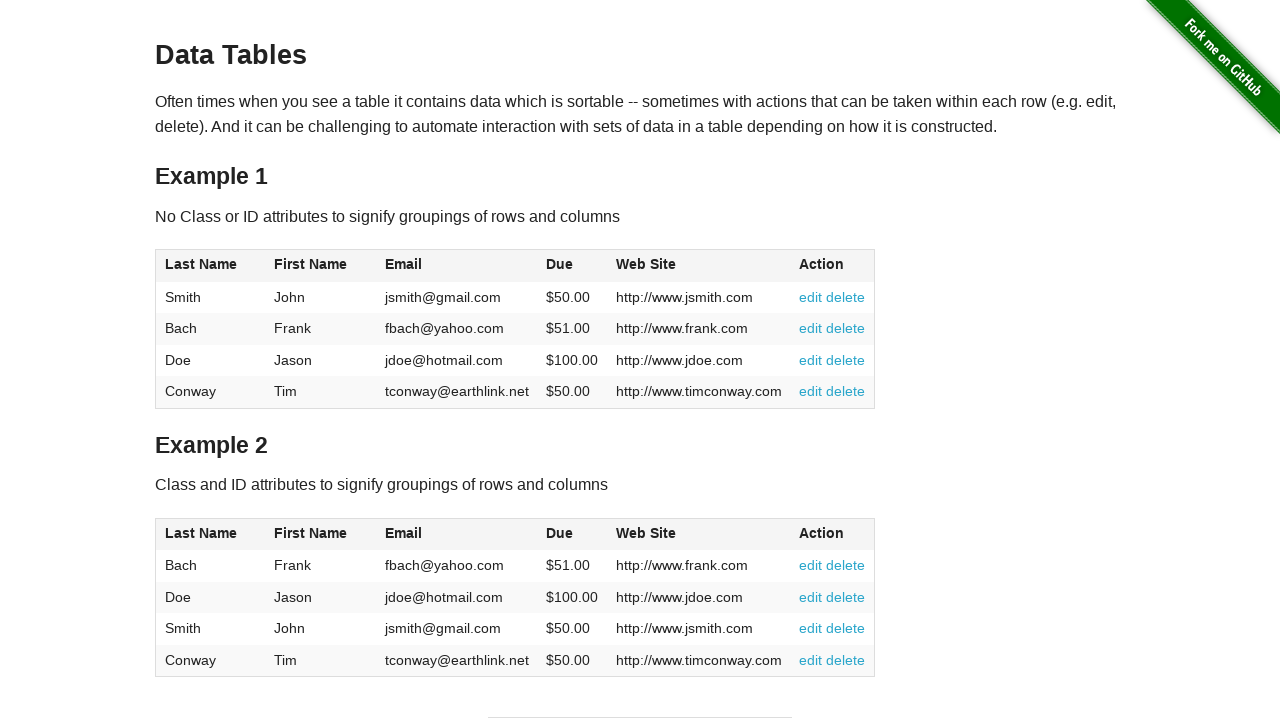

Verified website 'http://www.jsmith.com' comes before 'http://www.timconway.com' in alphabetical order
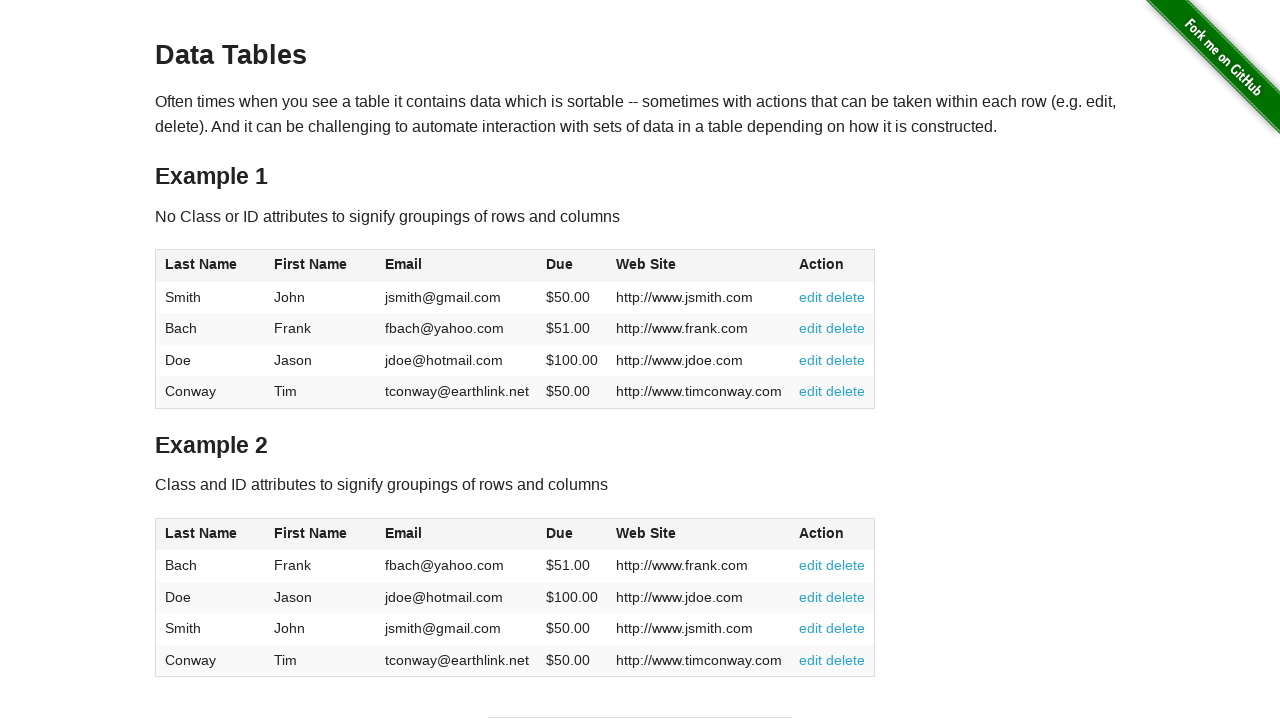

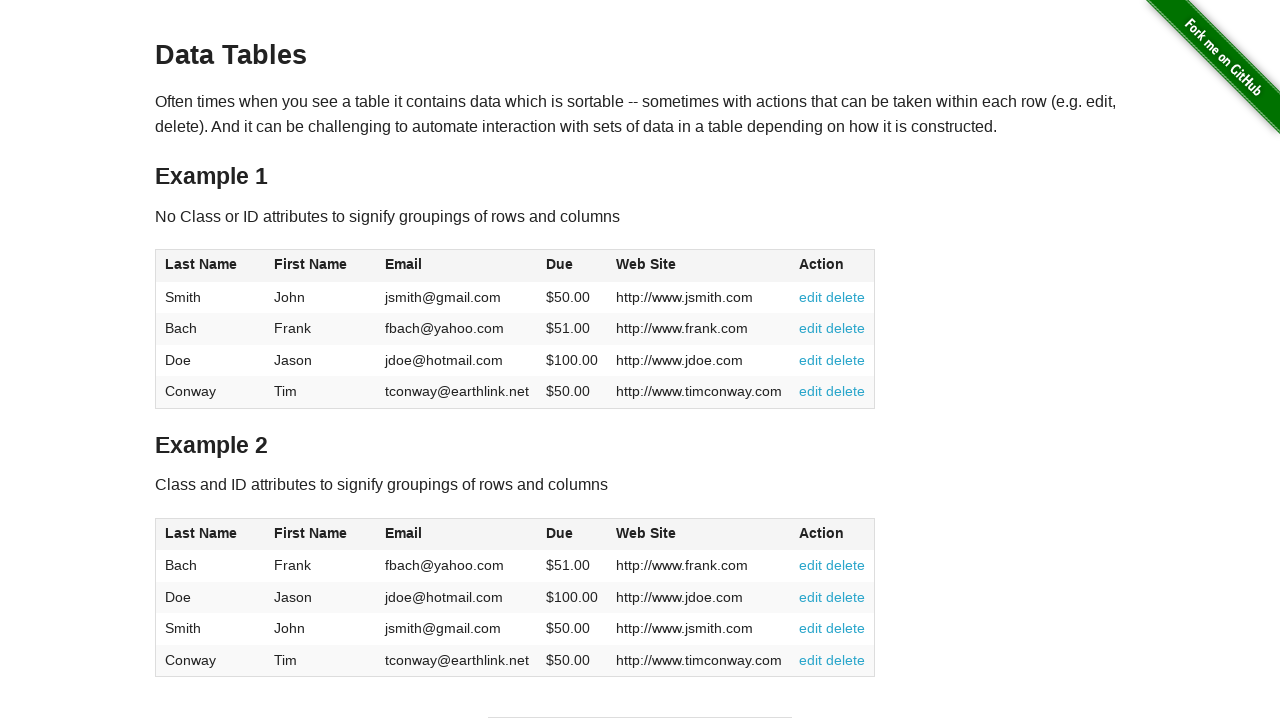